Tests multi-select functionality by holding Shift key and clicking multiple options in a select element

Starting URL: http://libraryinformationsystem.org/HtmlTest.htm

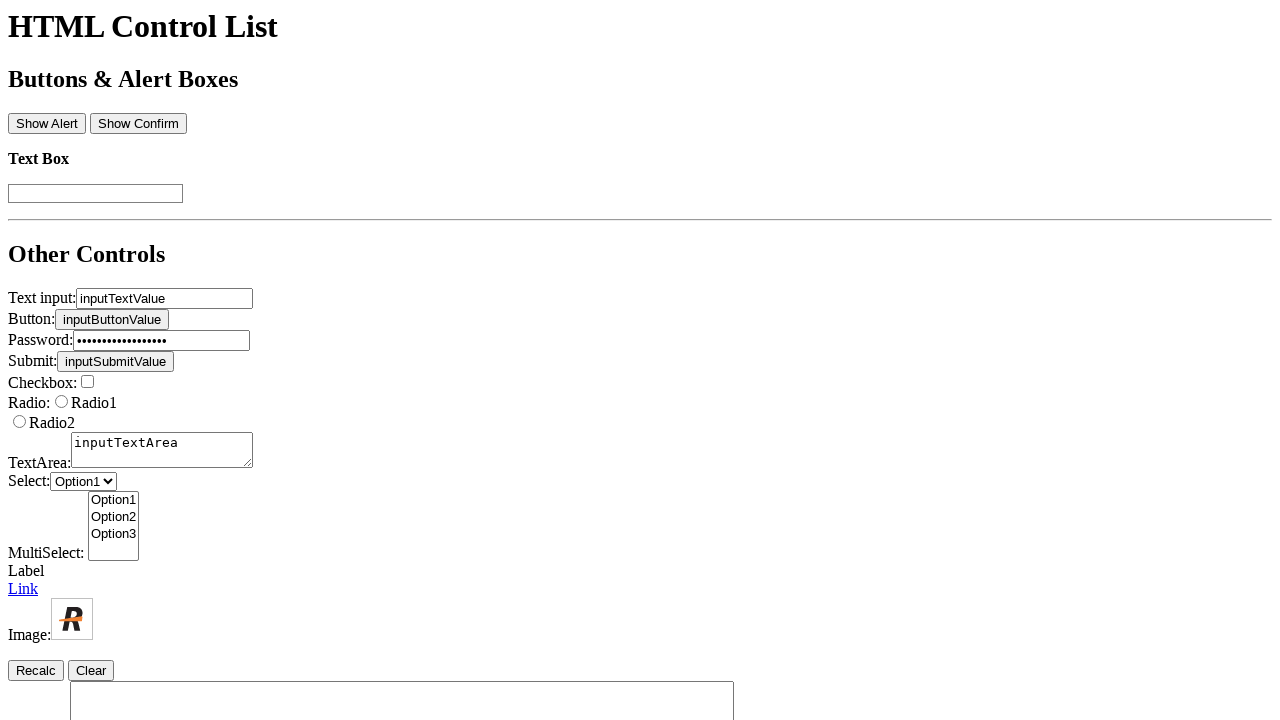

Located first option in select element ctrl07
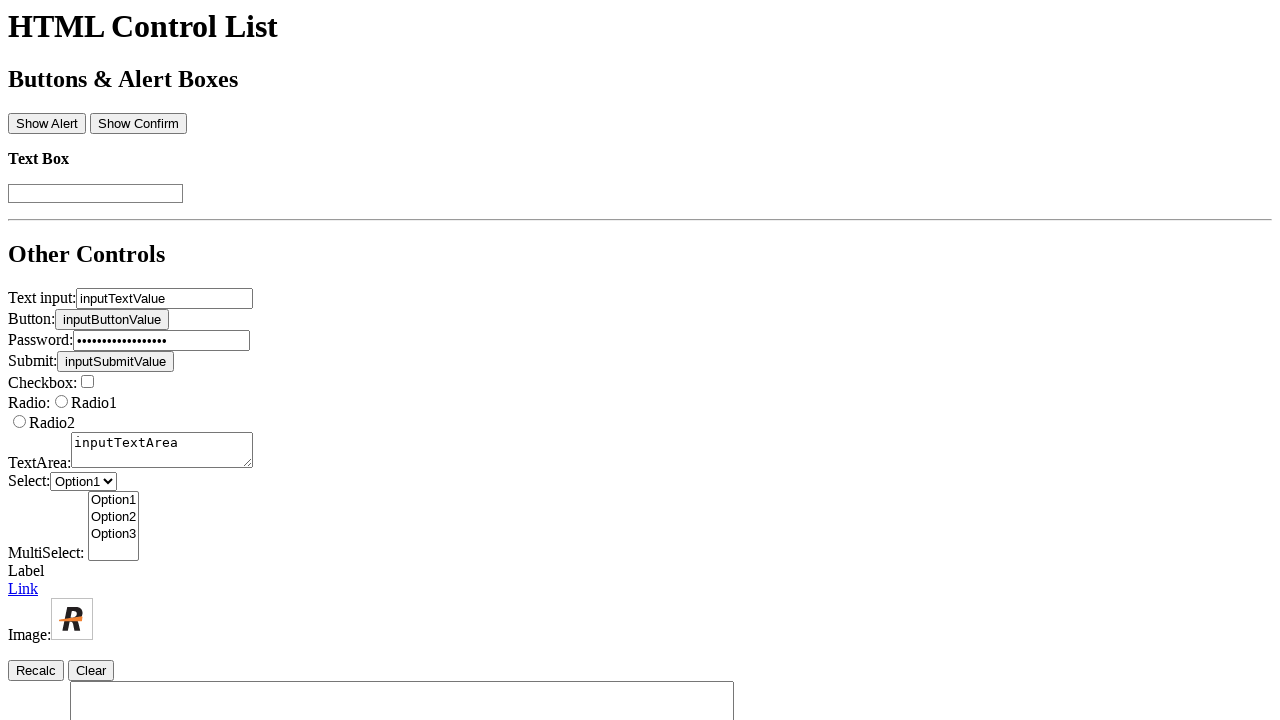

Located second option in select element ctrl07
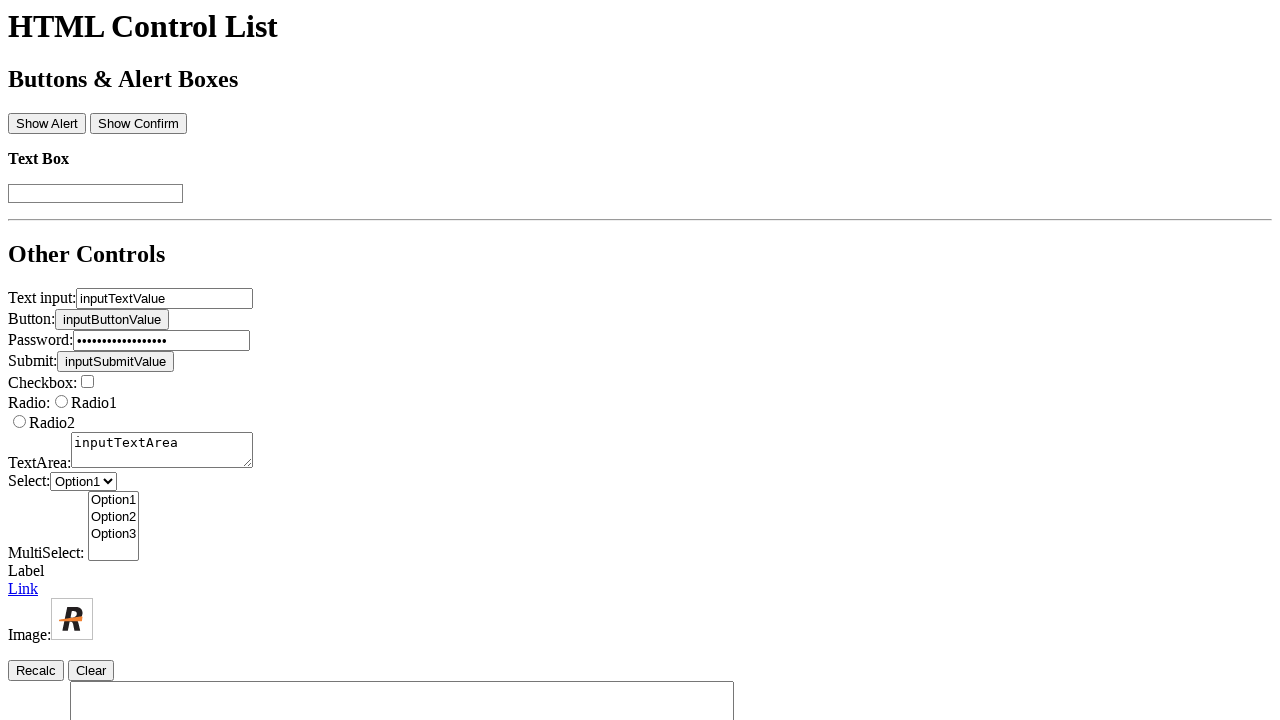

Located third option in select element ctrl07
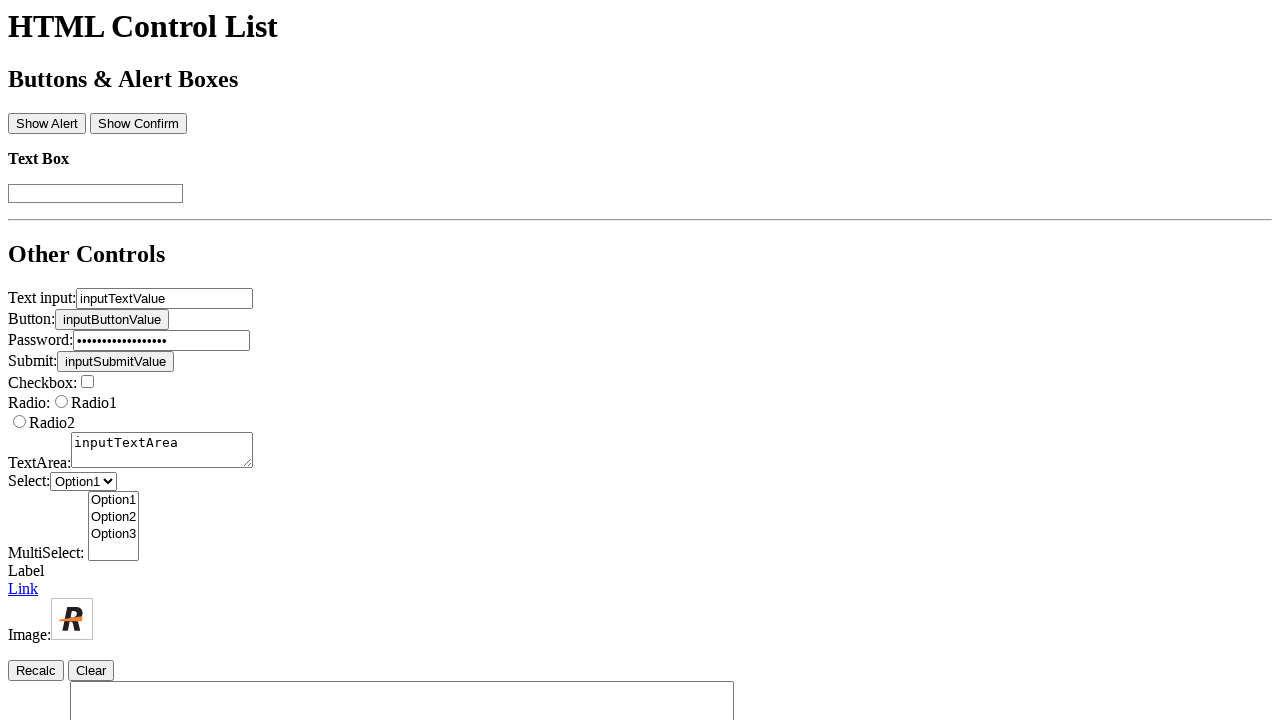

Pressed Shift key down to enable multi-select mode
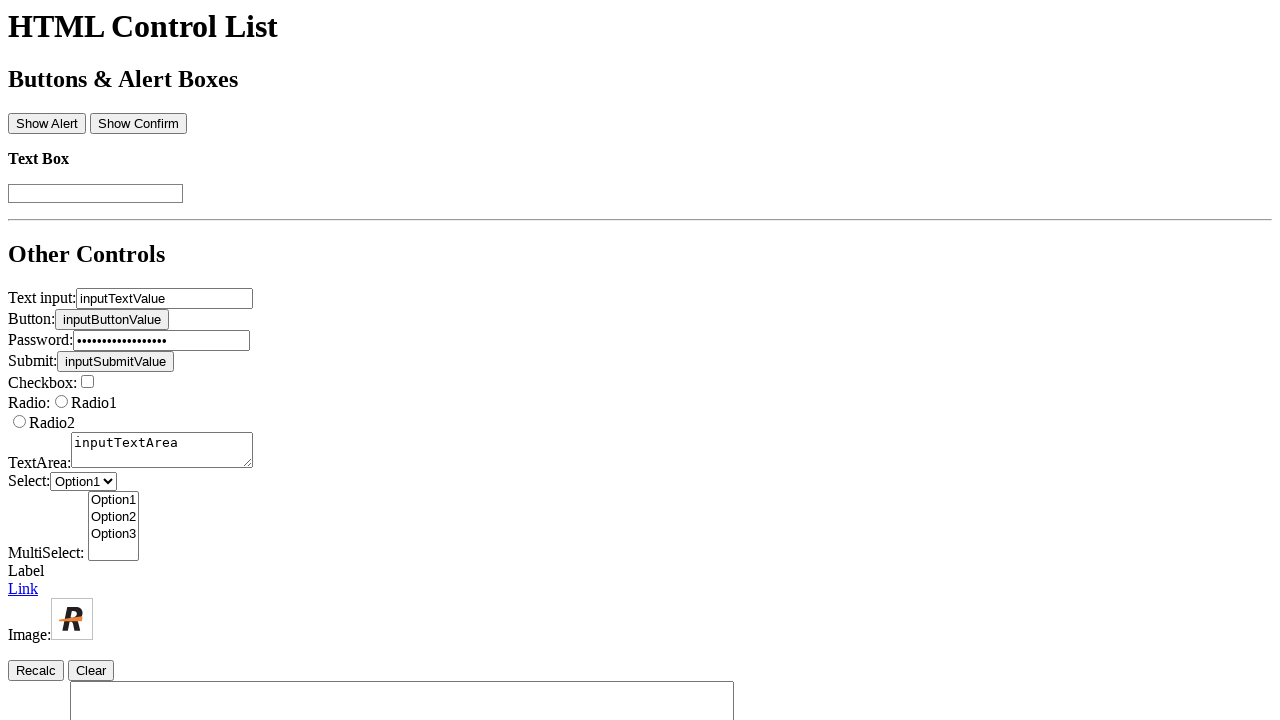

Clicked first option while holding Shift at (114, 501) on xpath=//select[@id='ctrl07']/option[1]
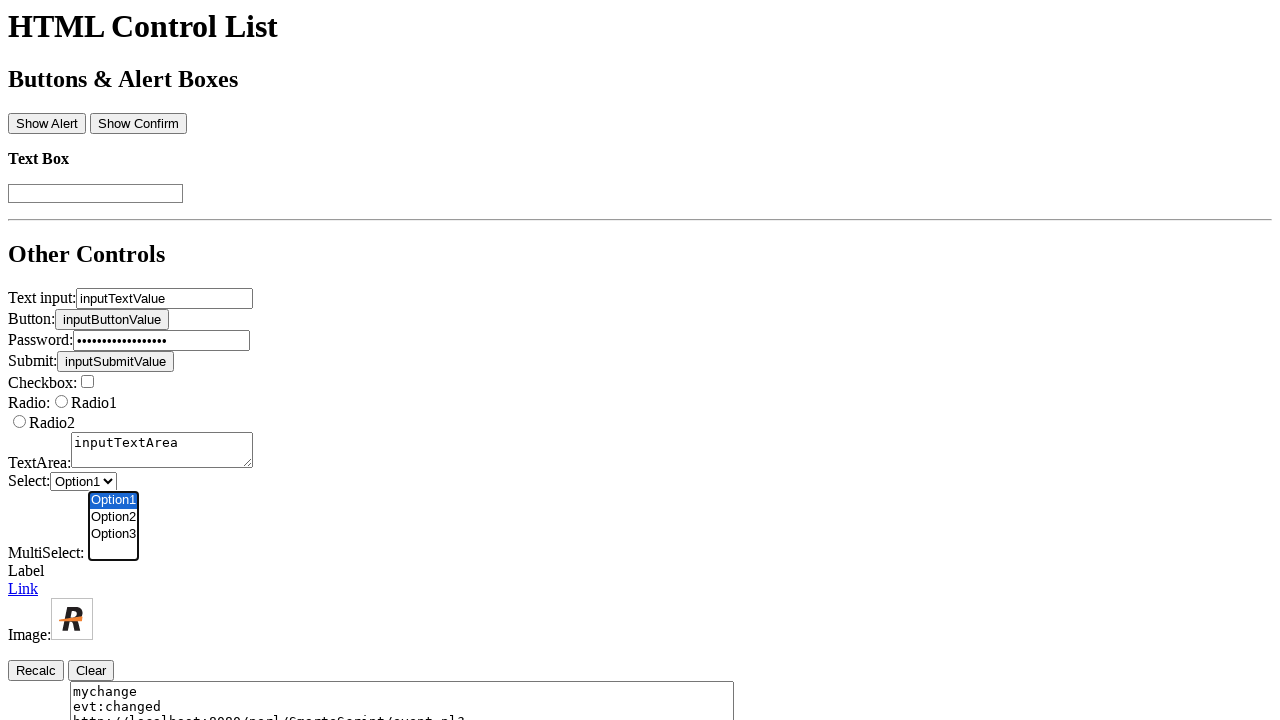

Clicked second option while holding Shift at (114, 518) on xpath=//select[@id='ctrl07']/option[2]
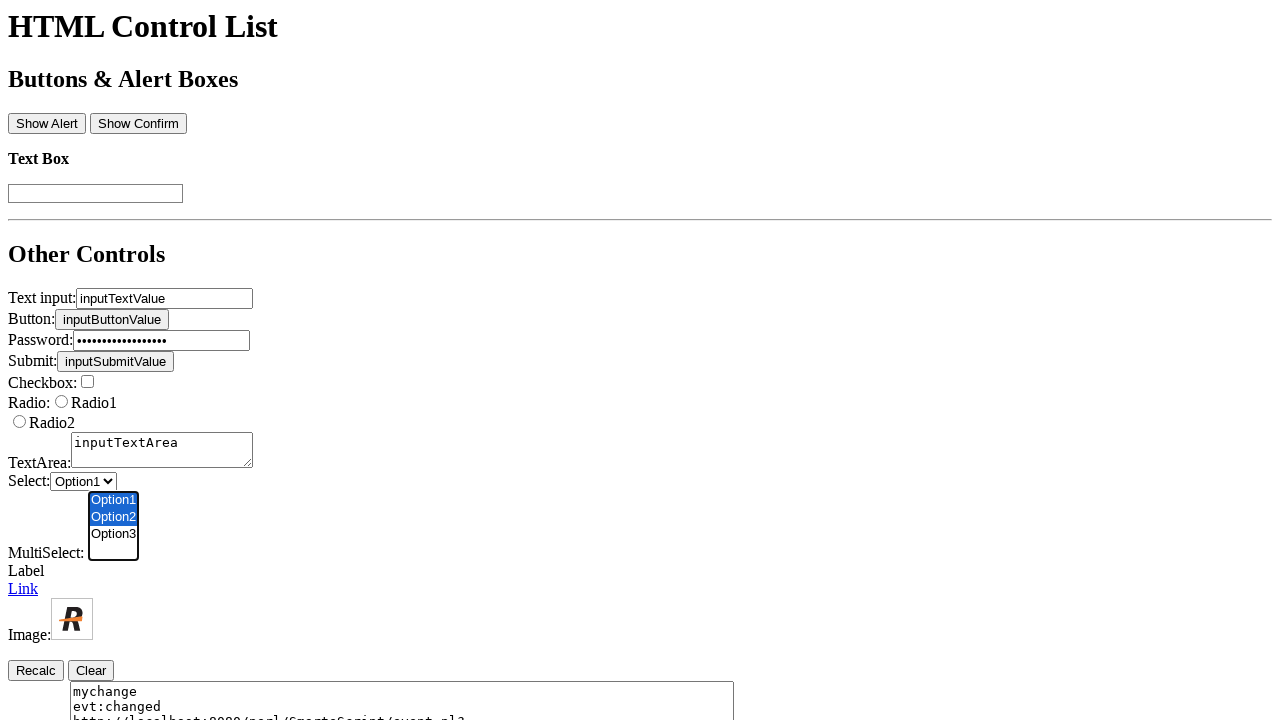

Clicked third option while holding Shift at (114, 535) on xpath=//select[@id='ctrl07']/option[3]
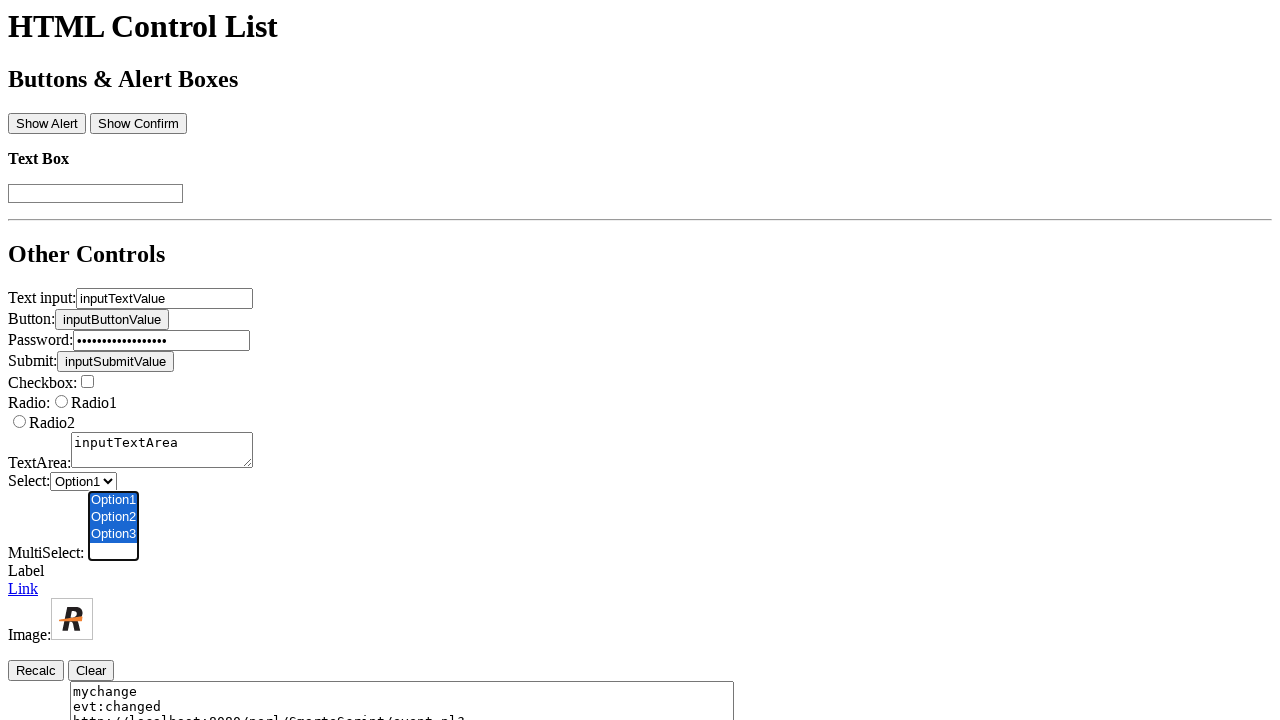

Released Shift key to complete multi-select operation
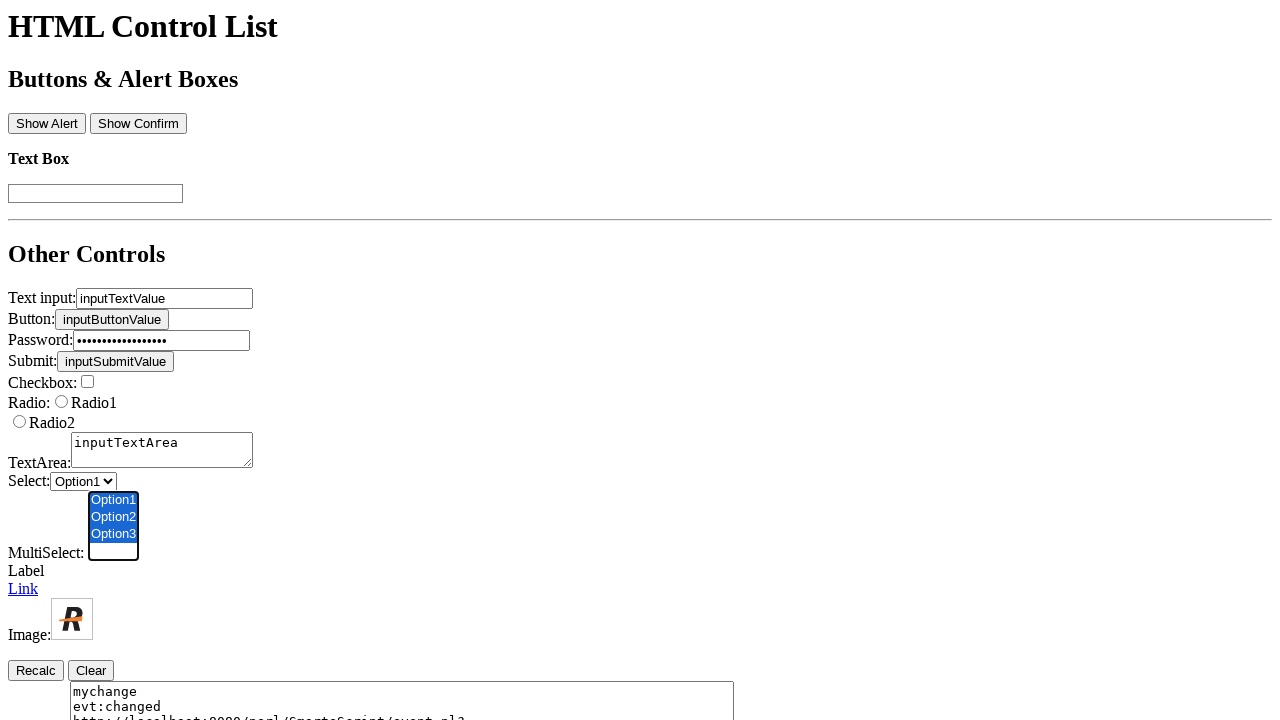

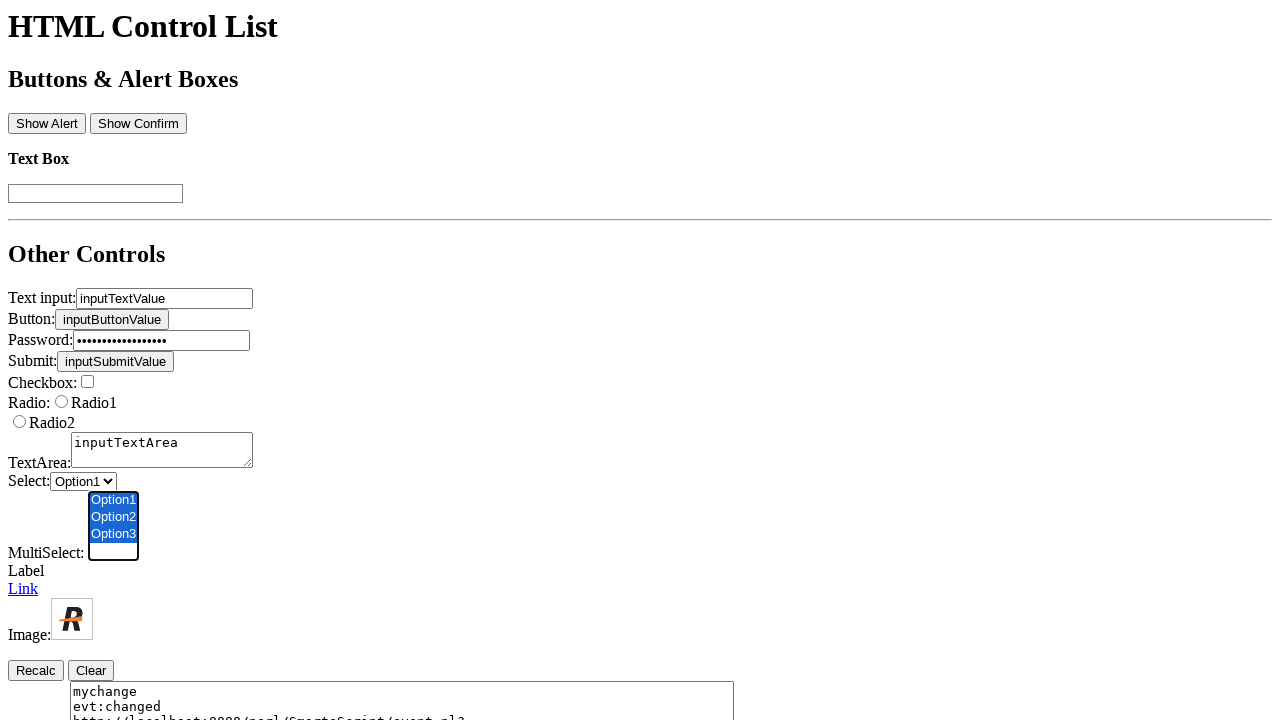